Navigates to a Stepik lesson page, fills in a text answer in the textarea field, and clicks the submit button to submit the answer.

Starting URL: https://stepik.org/lesson/25969/step/12

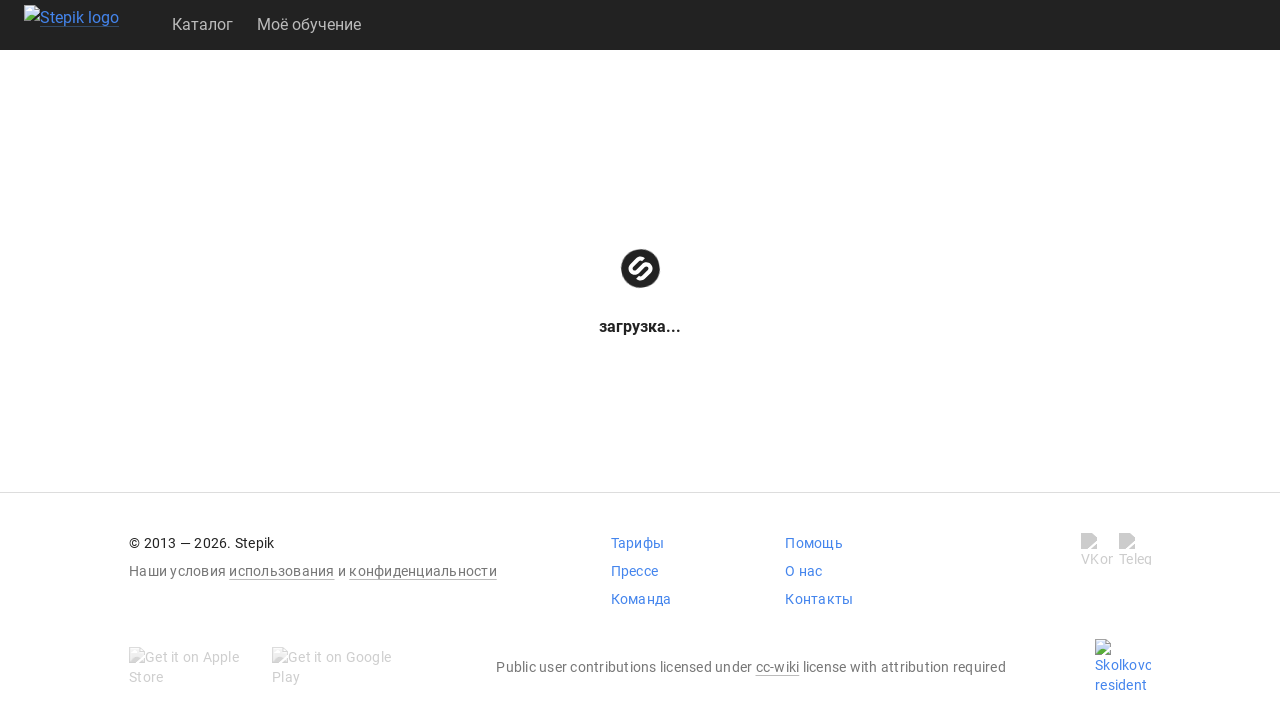

Waited for textarea to be visible
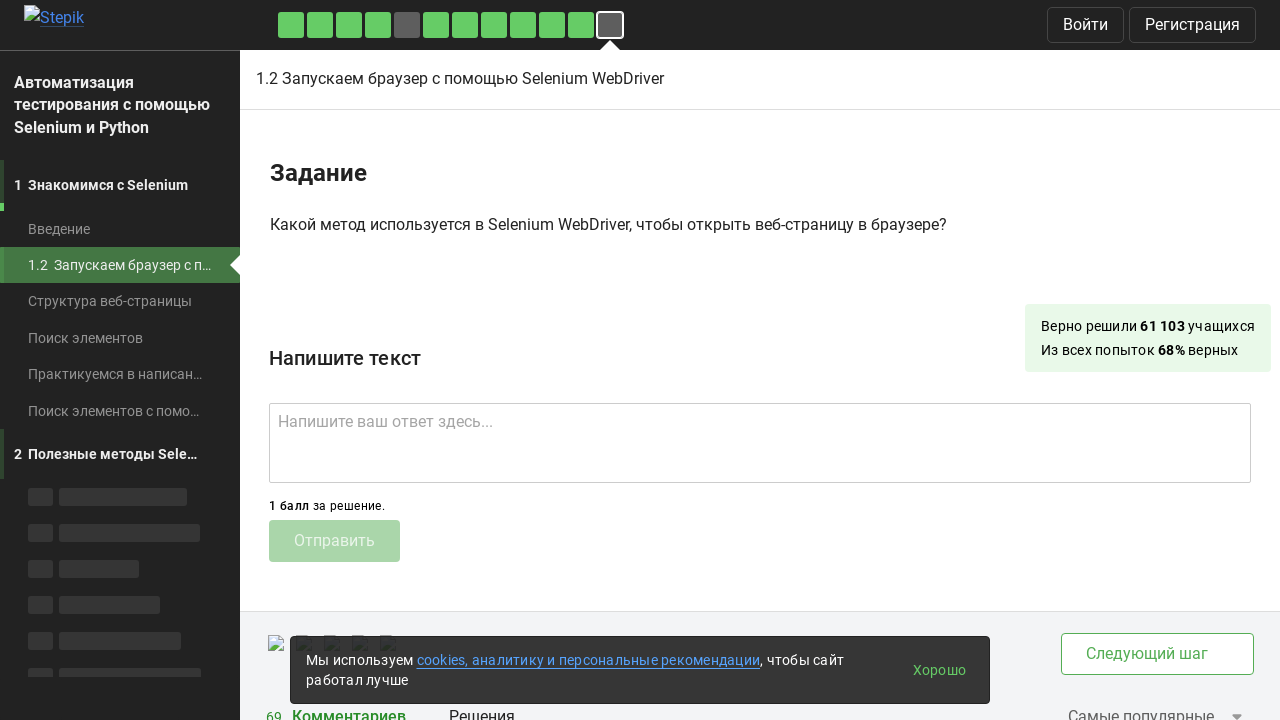

Filled textarea with answer 'get()' on .textarea
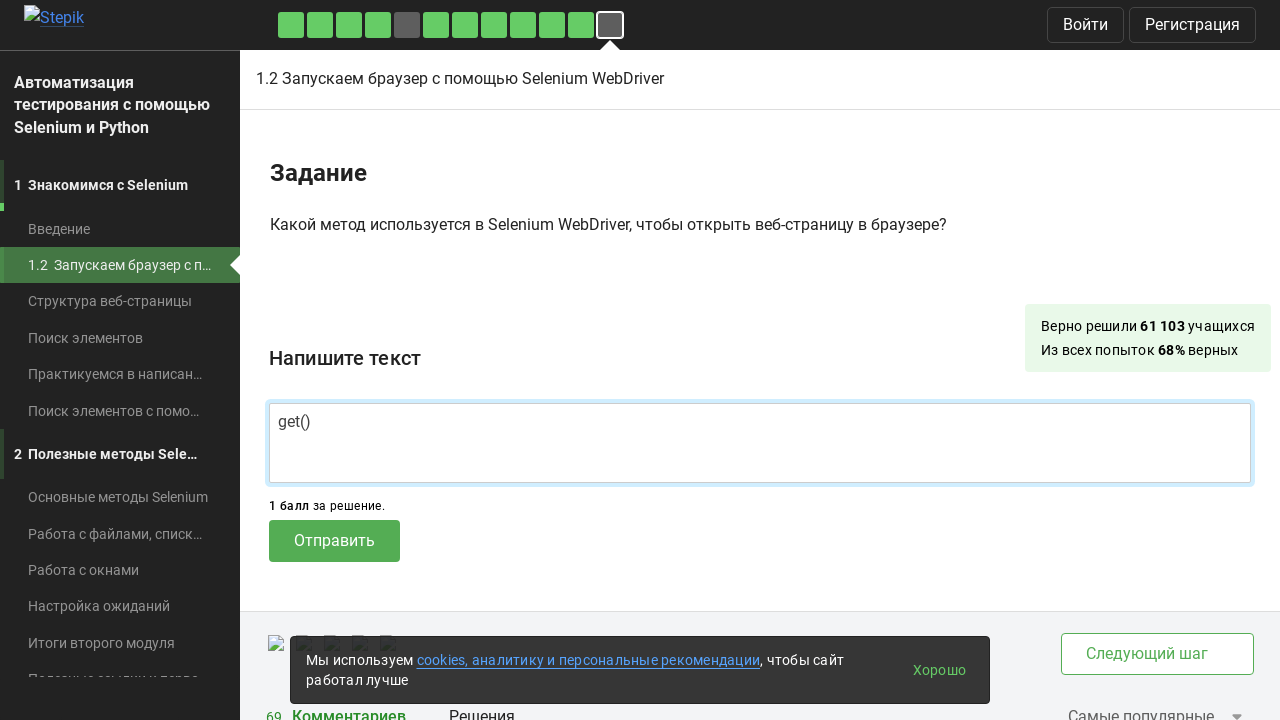

Clicked submit button to submit the answer at (334, 541) on .submit-submission
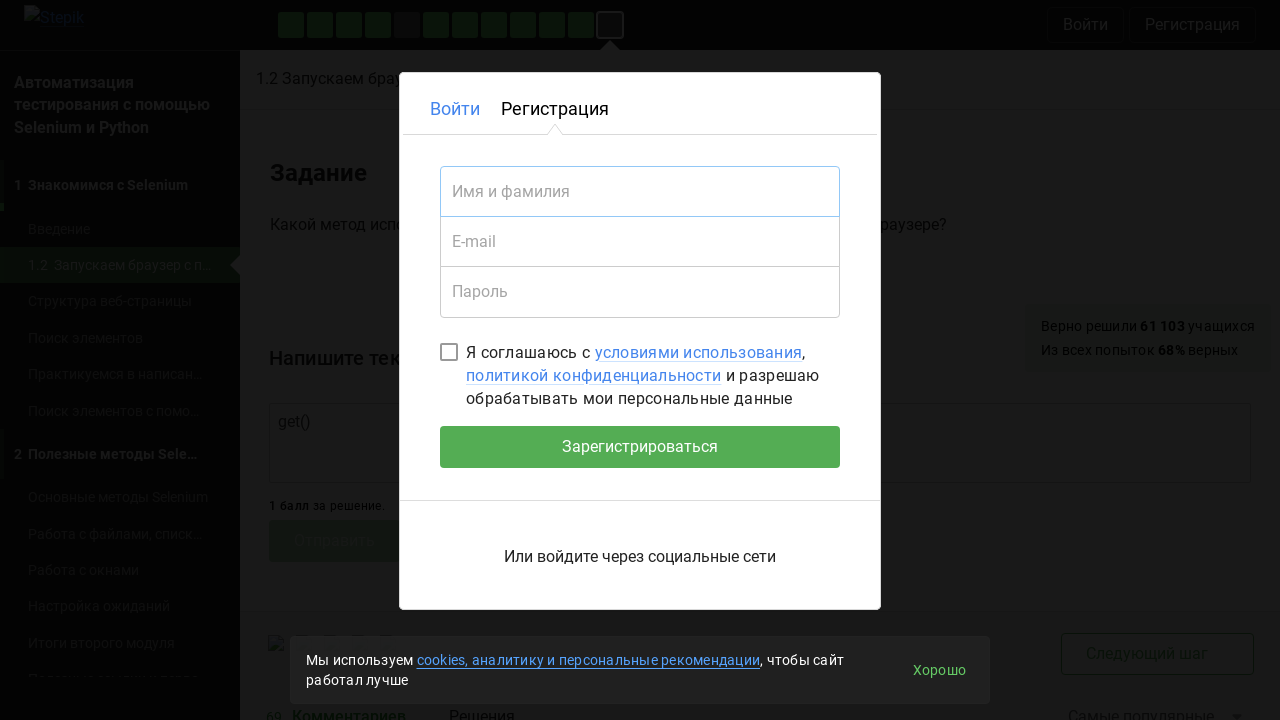

Waited 2 seconds for response
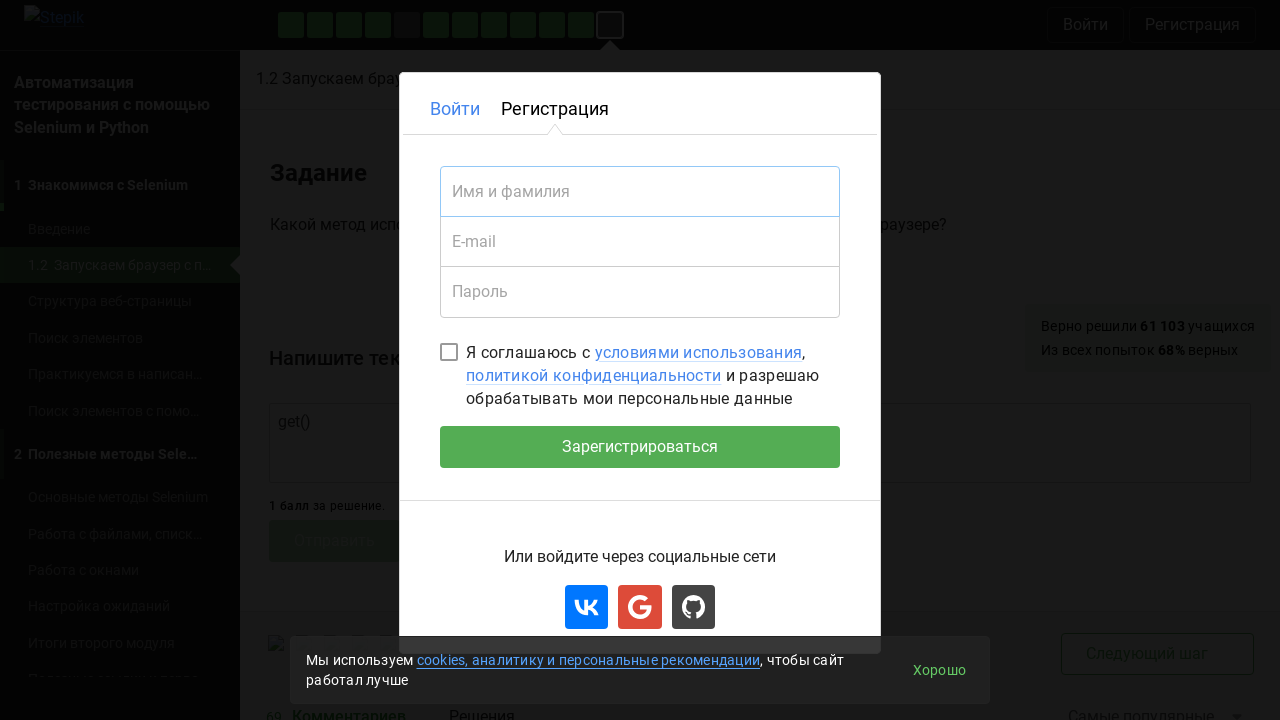

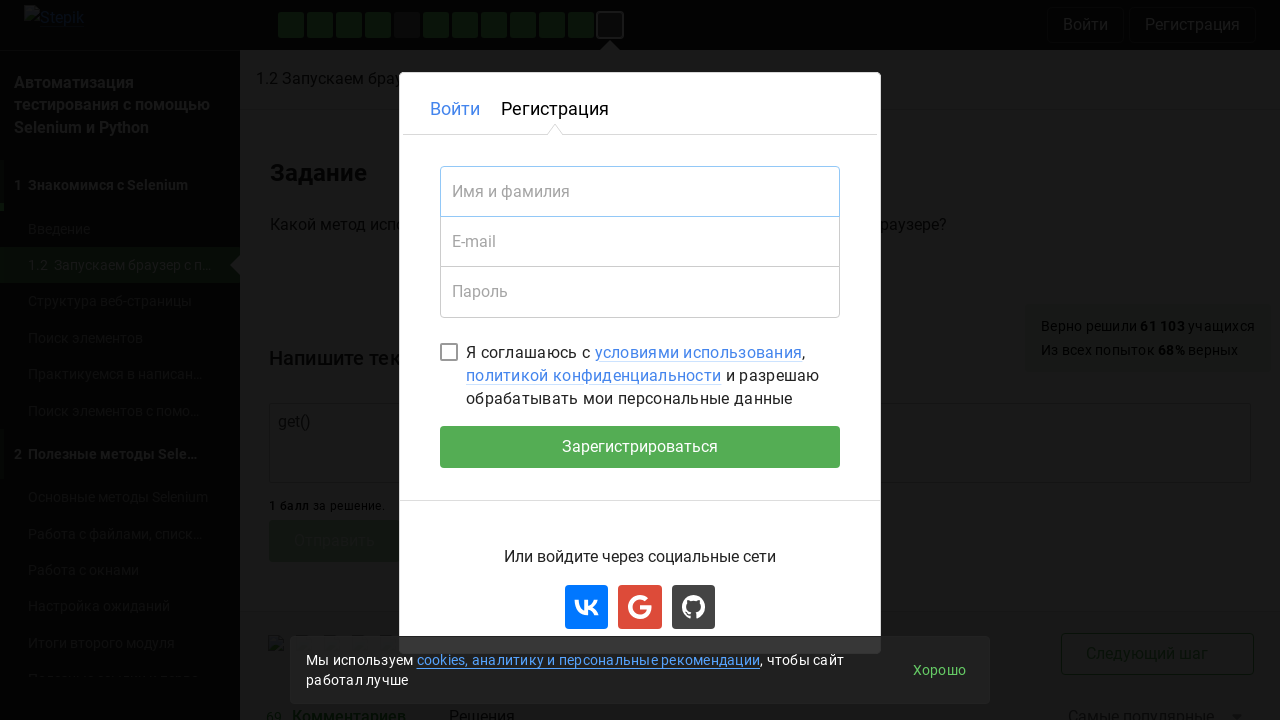